Tests that clicking a delete button removes an element from the page

Starting URL: https://the-internet.herokuapp.com/add_remove_elements/

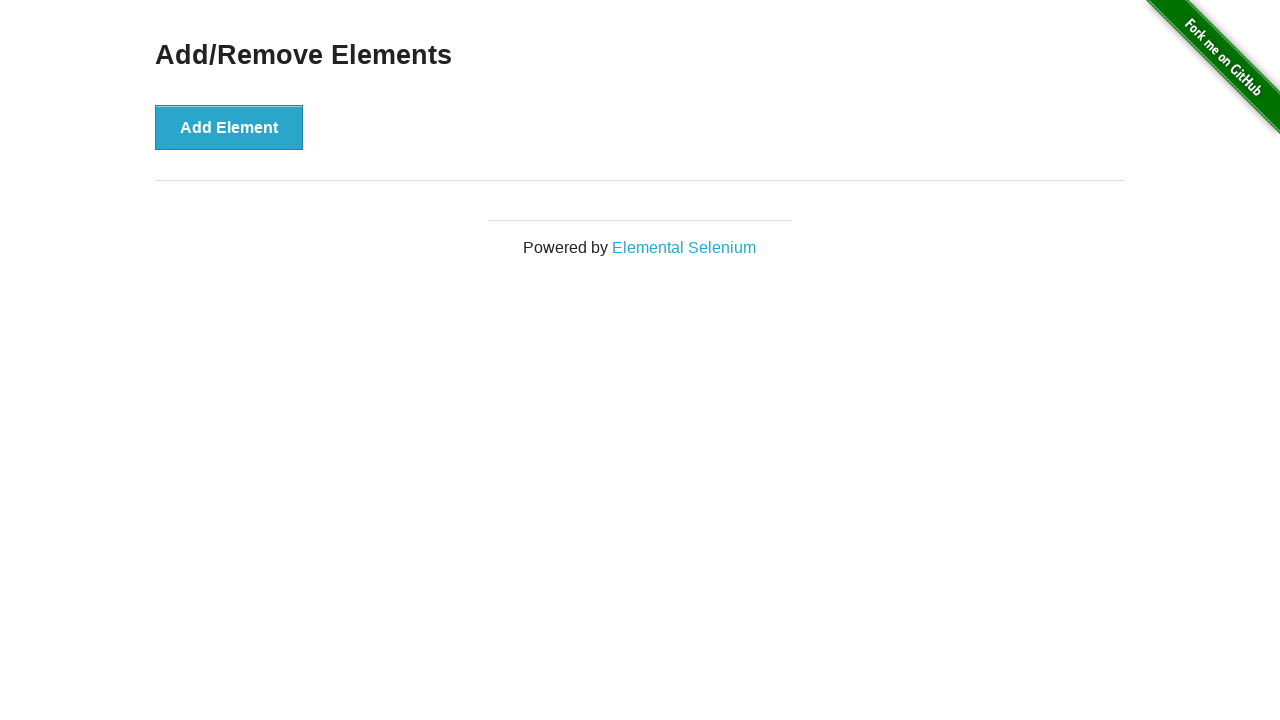

Clicked 'Add Element' button to create a new element at (229, 127) on button[onclick='addElement()']
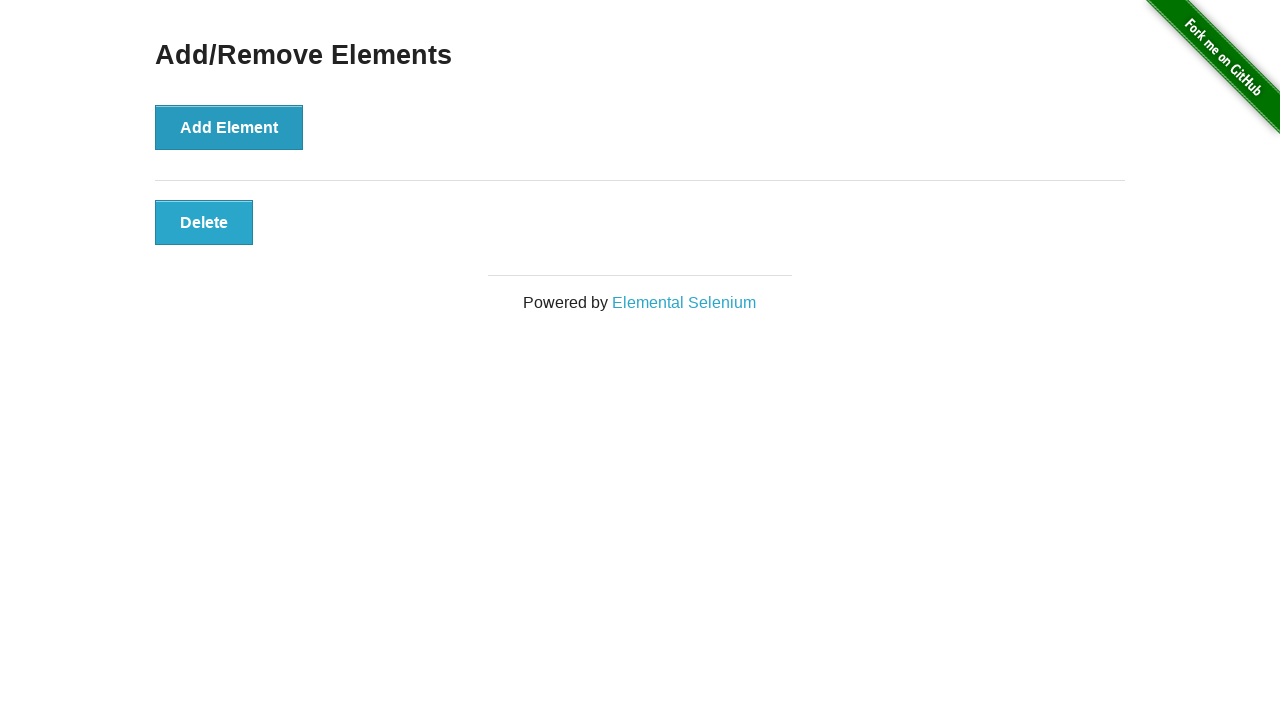

Waited for newly added element to appear on page
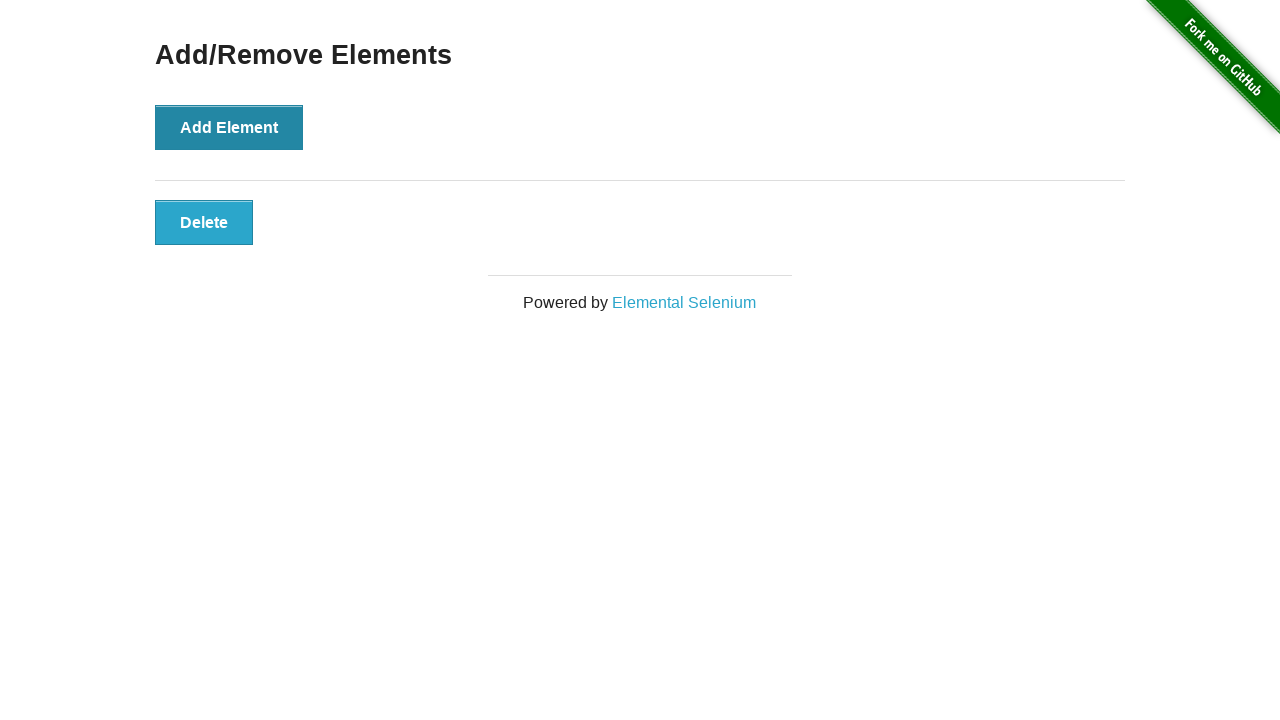

Counted 1 element(s) on page after adding
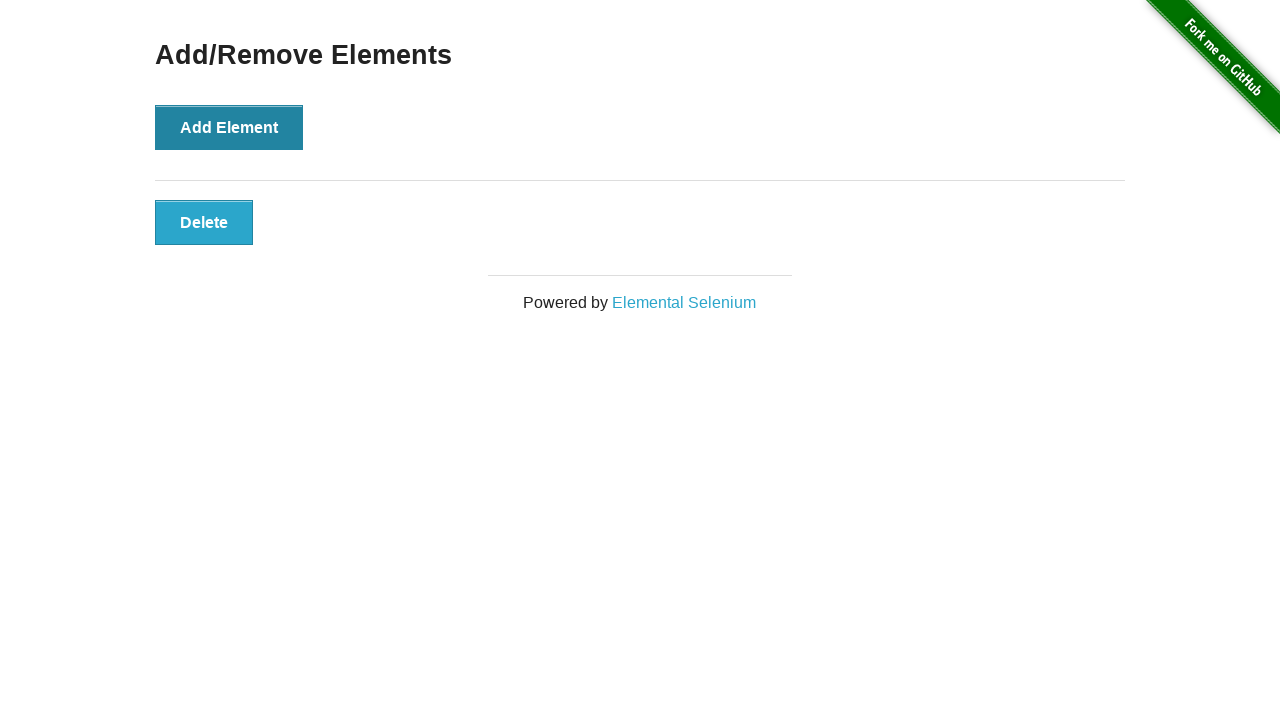

Clicked delete button on the added element at (204, 222) on button.added-manually
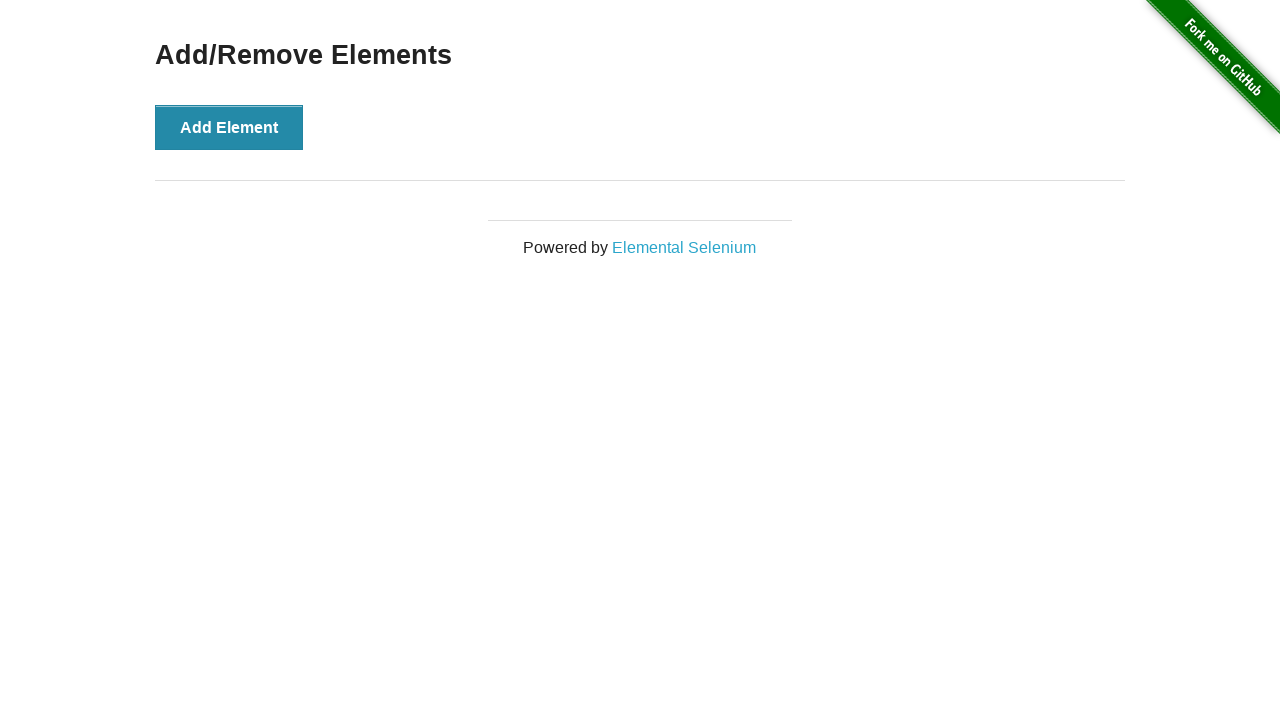

Verified that element count decreased by 1 after deletion
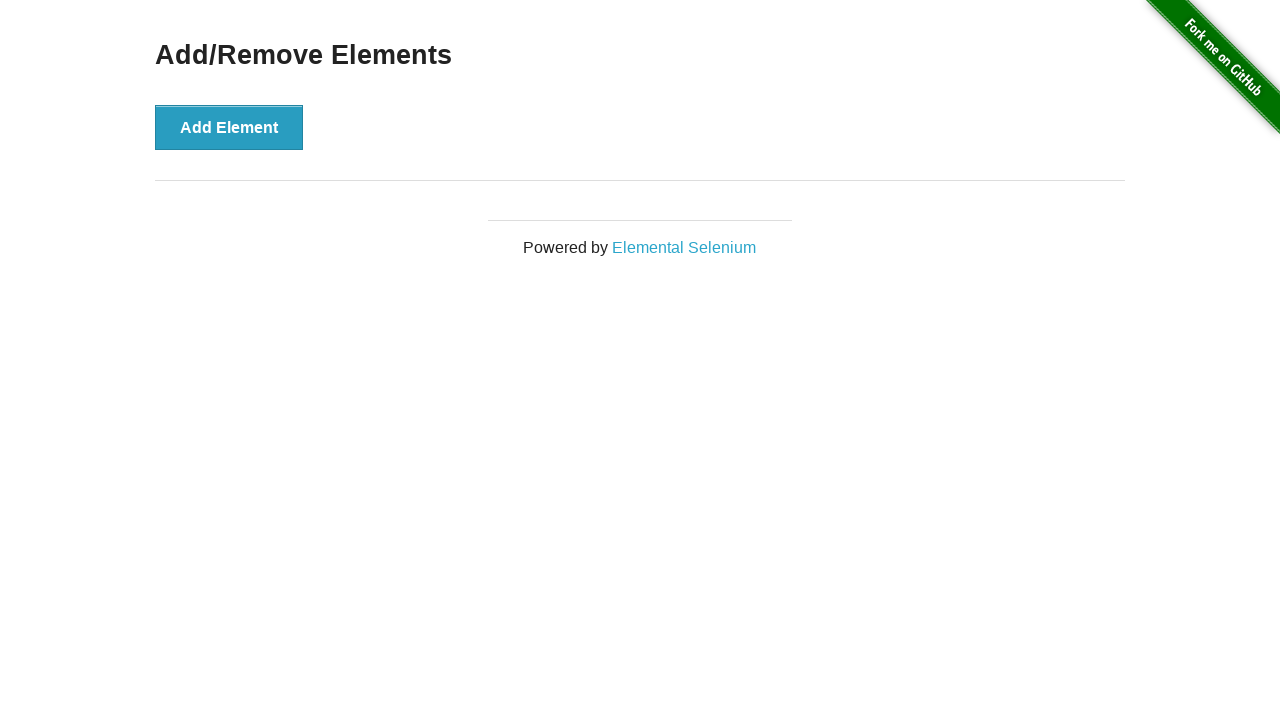

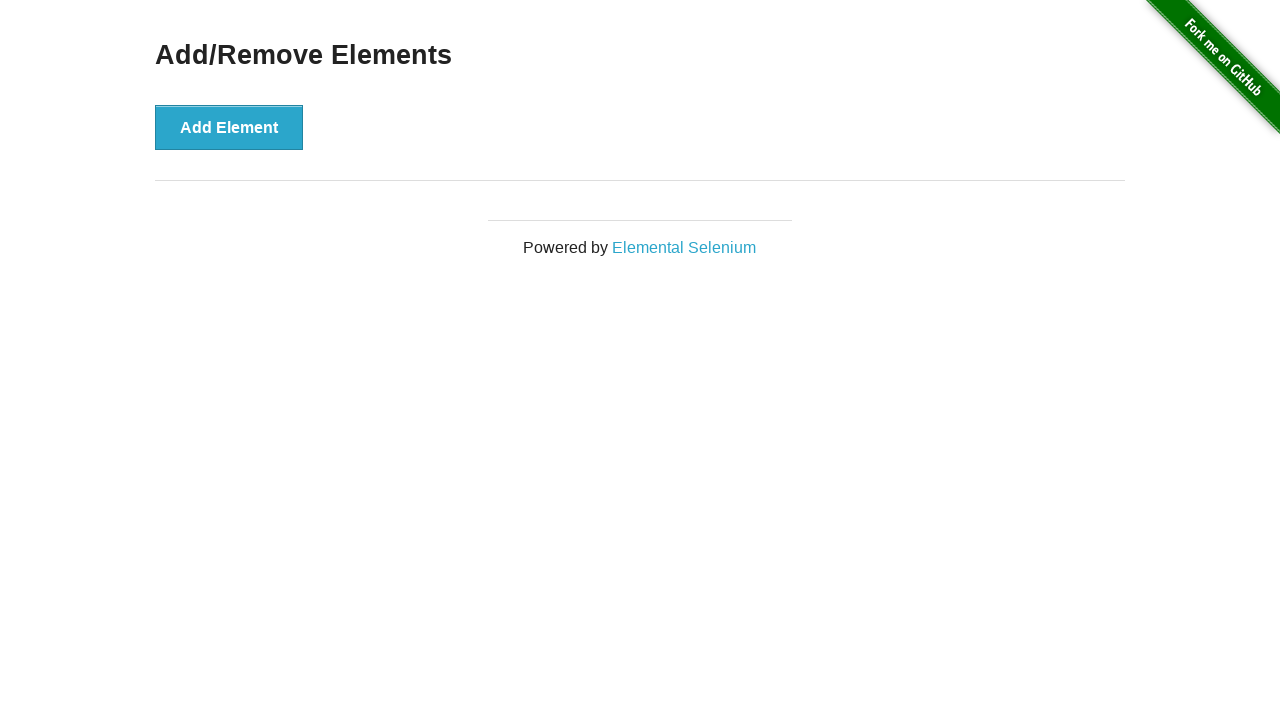